Tests the Browse Languages page by navigating to it and verifying that the category table displays the correct column headers ("Language" and "Author").

Starting URL: http://www.99-bottles-of-beer.net

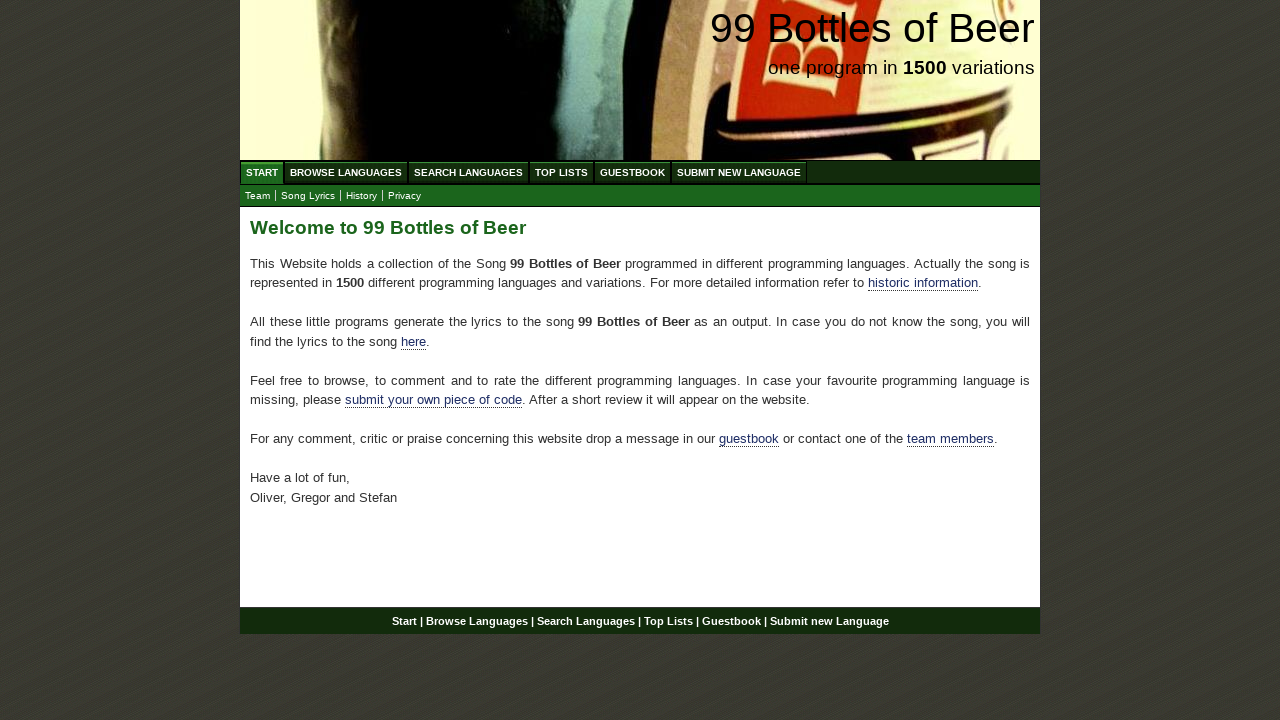

Clicked on the 'Browse Languages' navigation link at (346, 172) on a[href='/abc.html']
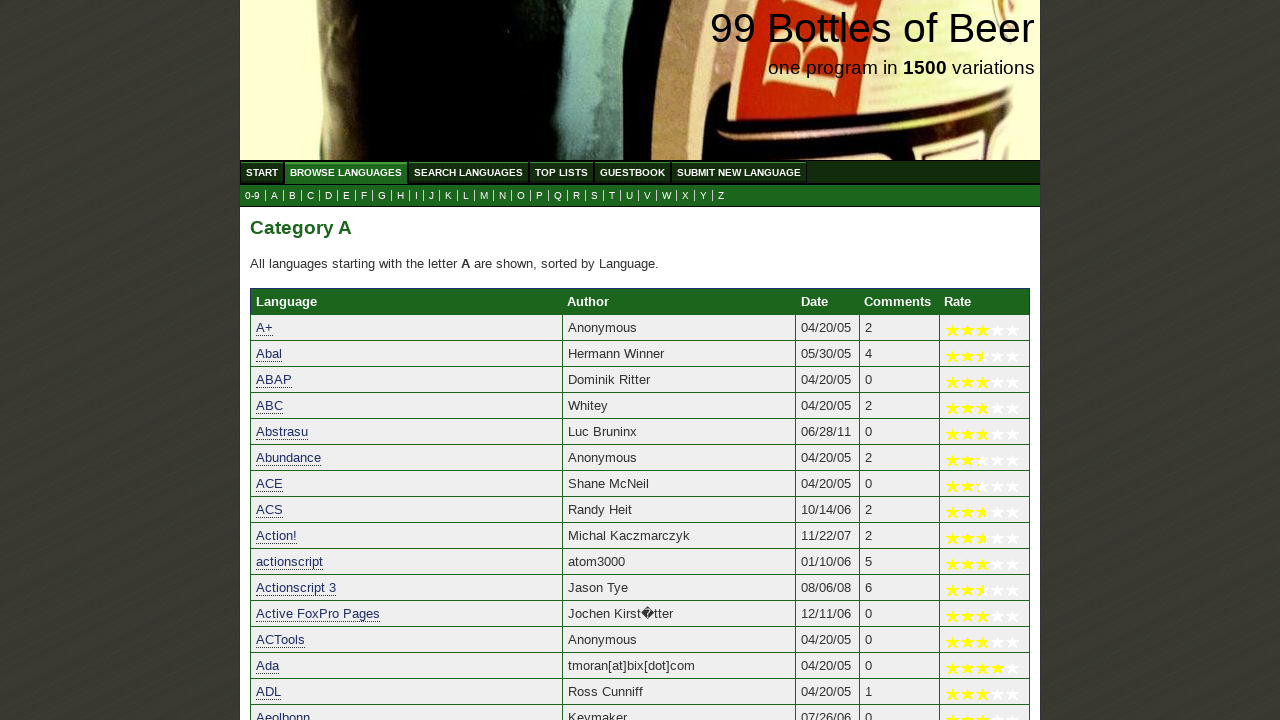

Category table loaded successfully
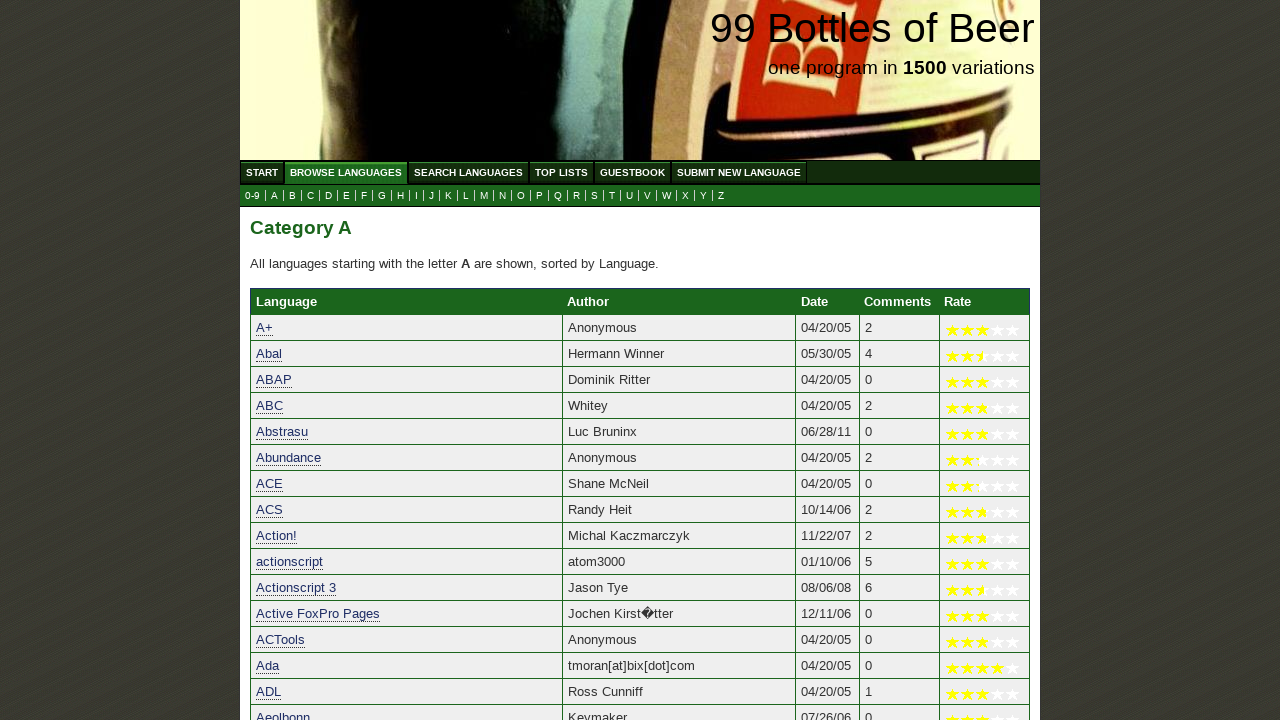

Verified first column header is 'Language'
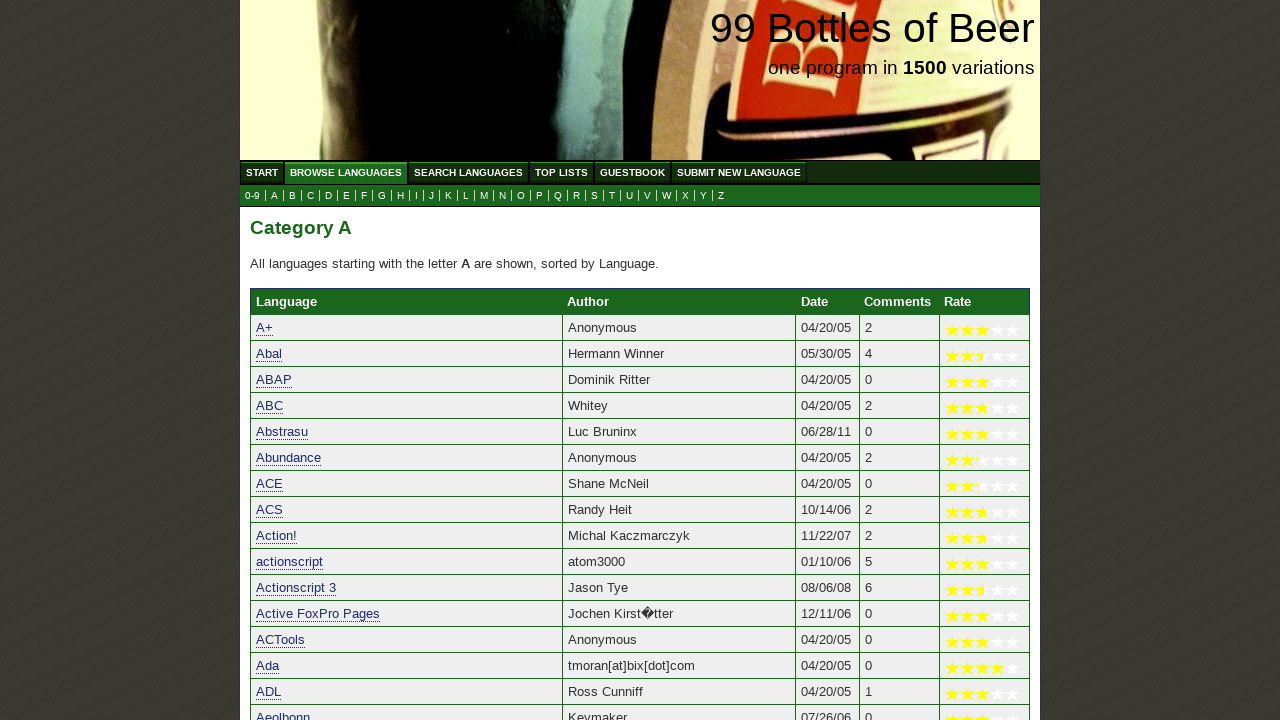

Verified second column header is 'Author'
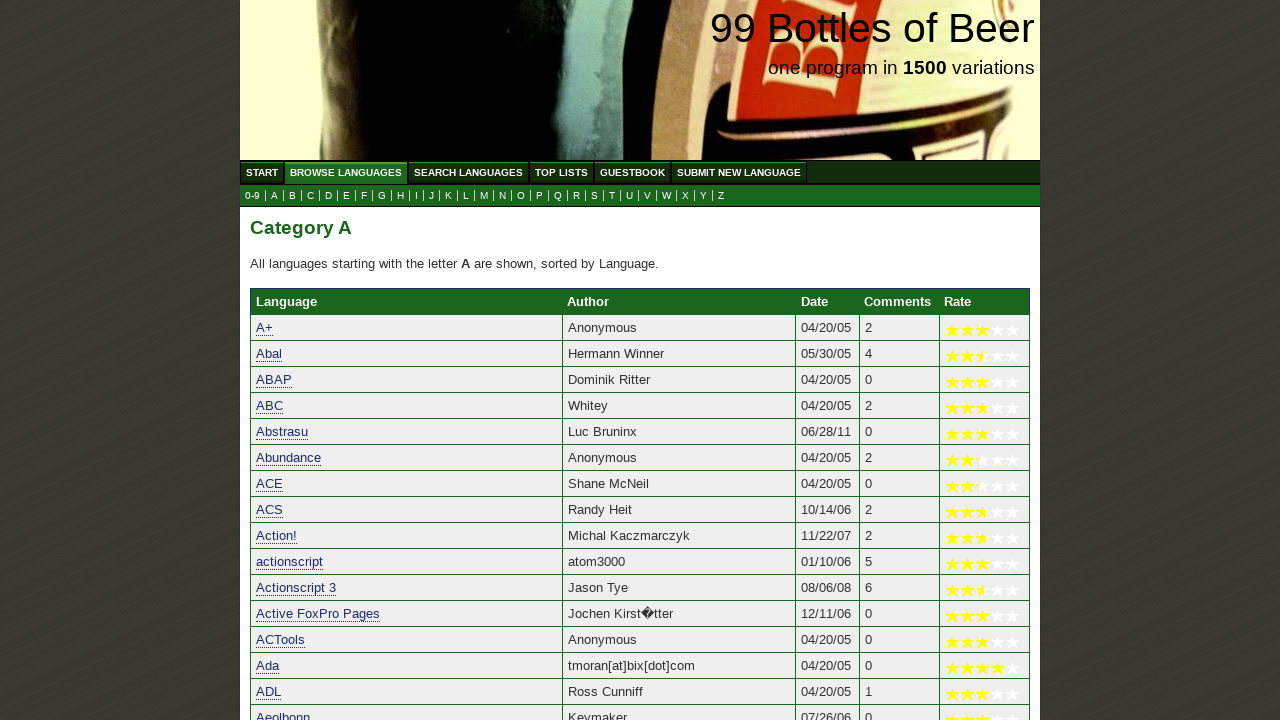

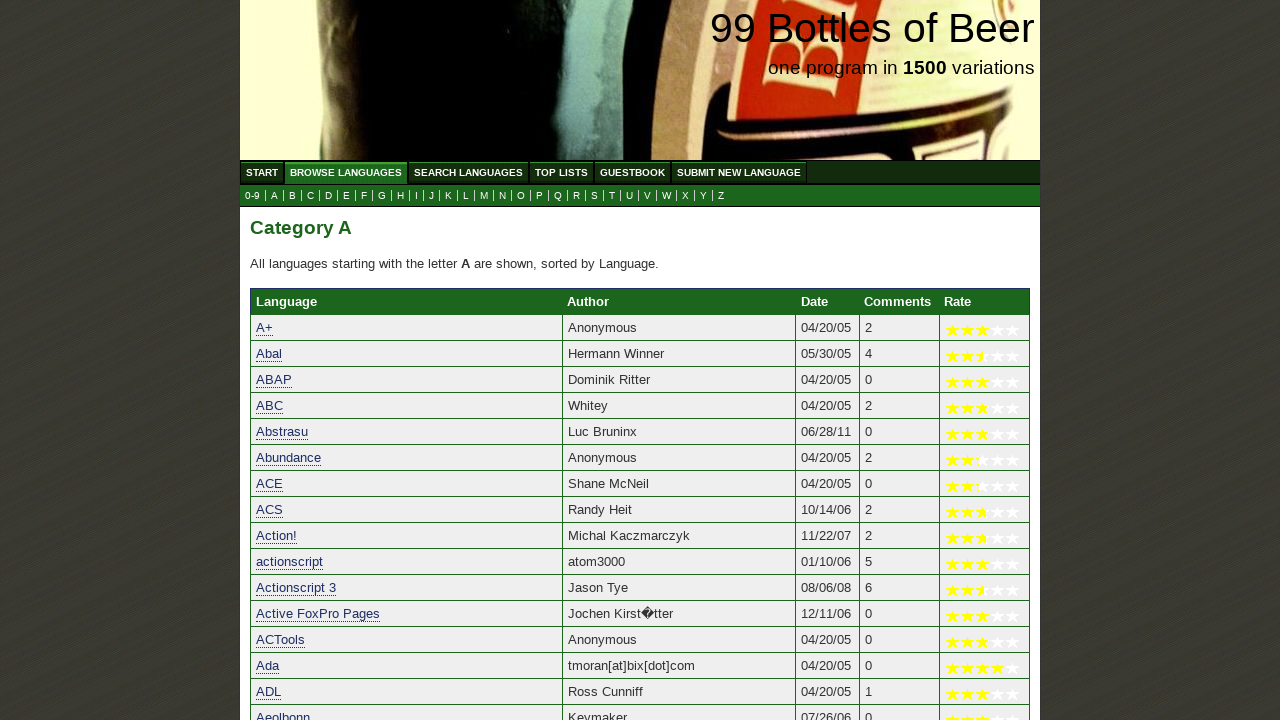